Tests the documentation search functionality on the WebdriverIO website by clicking the search button, entering a query for "hooks", and clicking on the configuration hooks documentation link.

Starting URL: https://webdriver.io

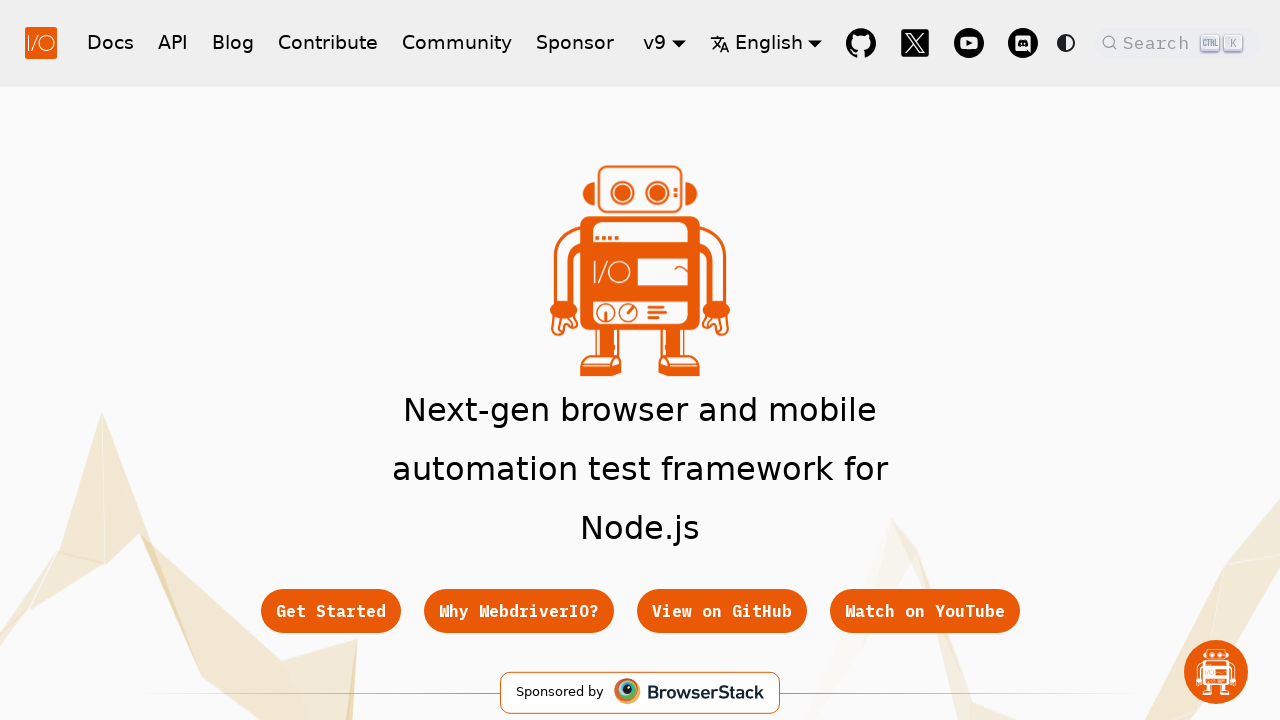

Clicked search button to open search modal at (1177, 42) on .DocSearch.DocSearch-Button
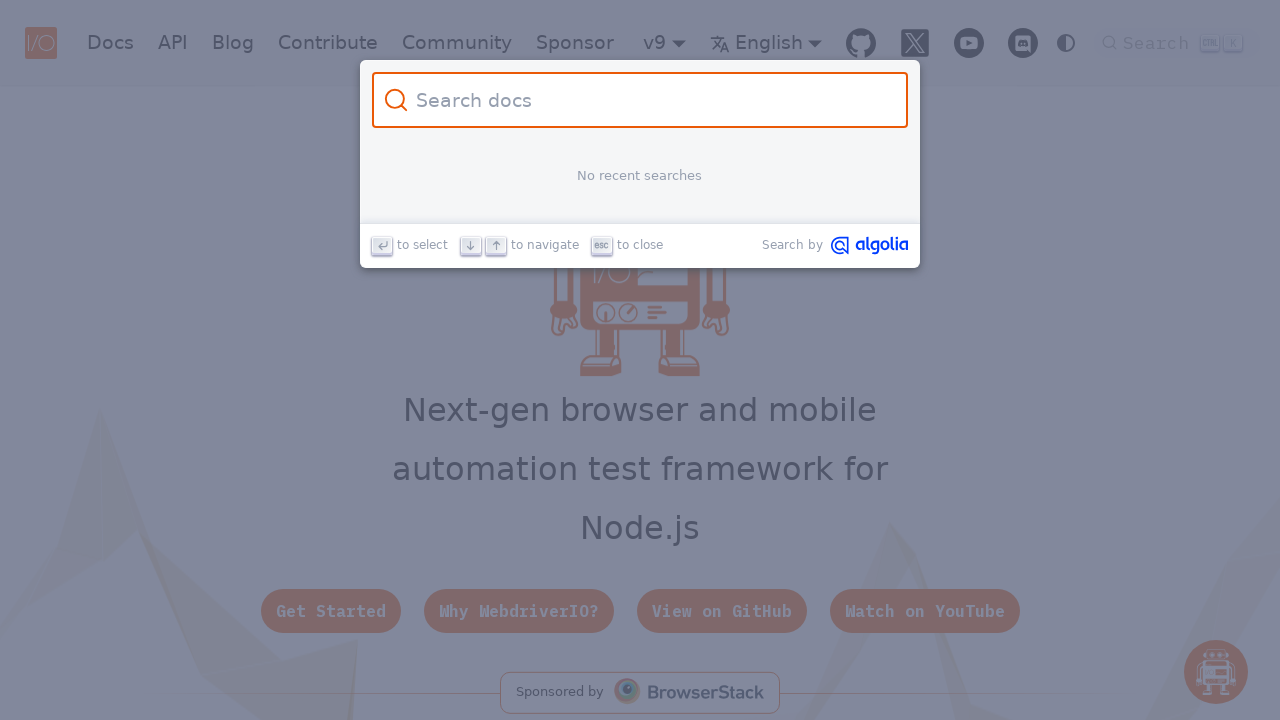

Search input field appeared
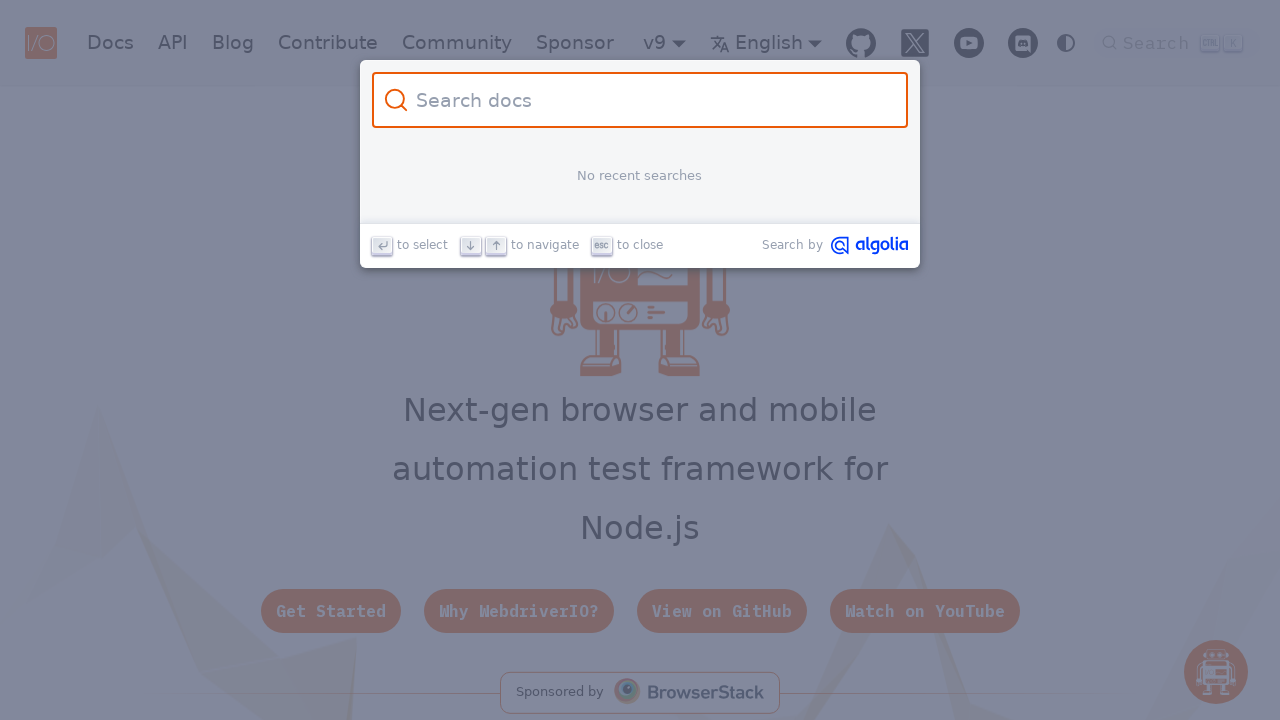

Entered 'hooks' query in search field on #docsearch-input
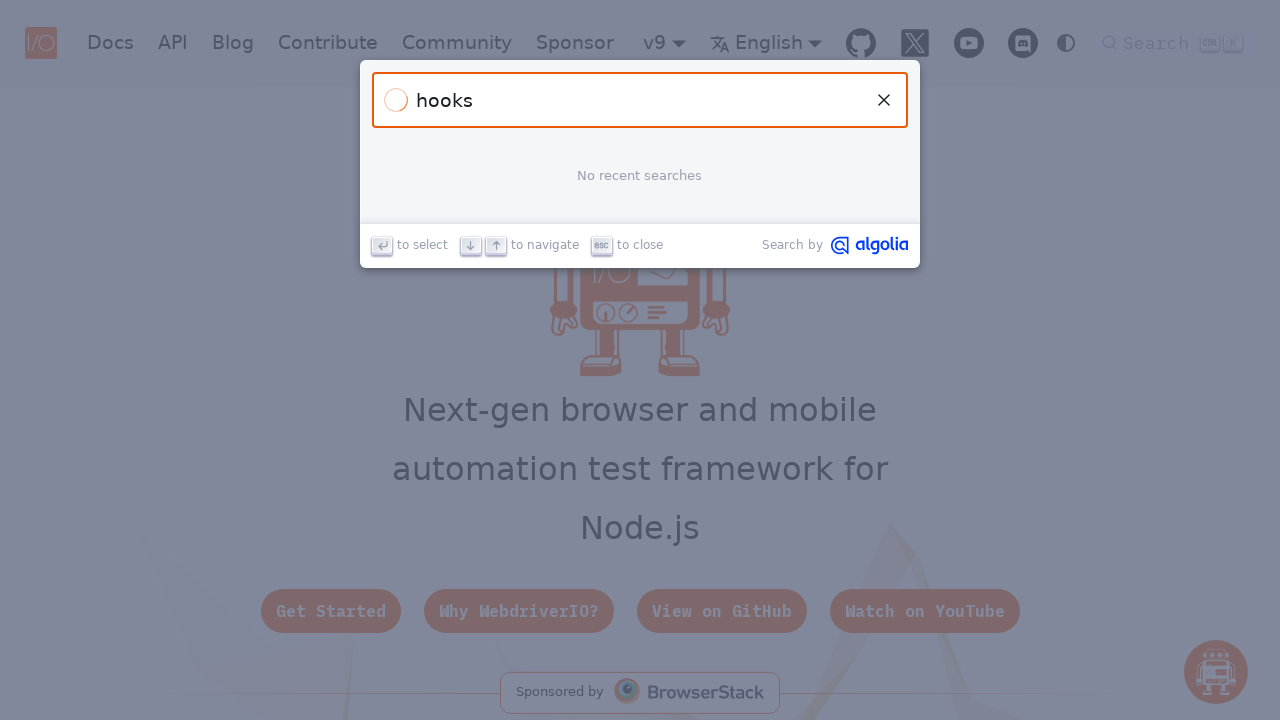

Configuration hooks documentation link appeared
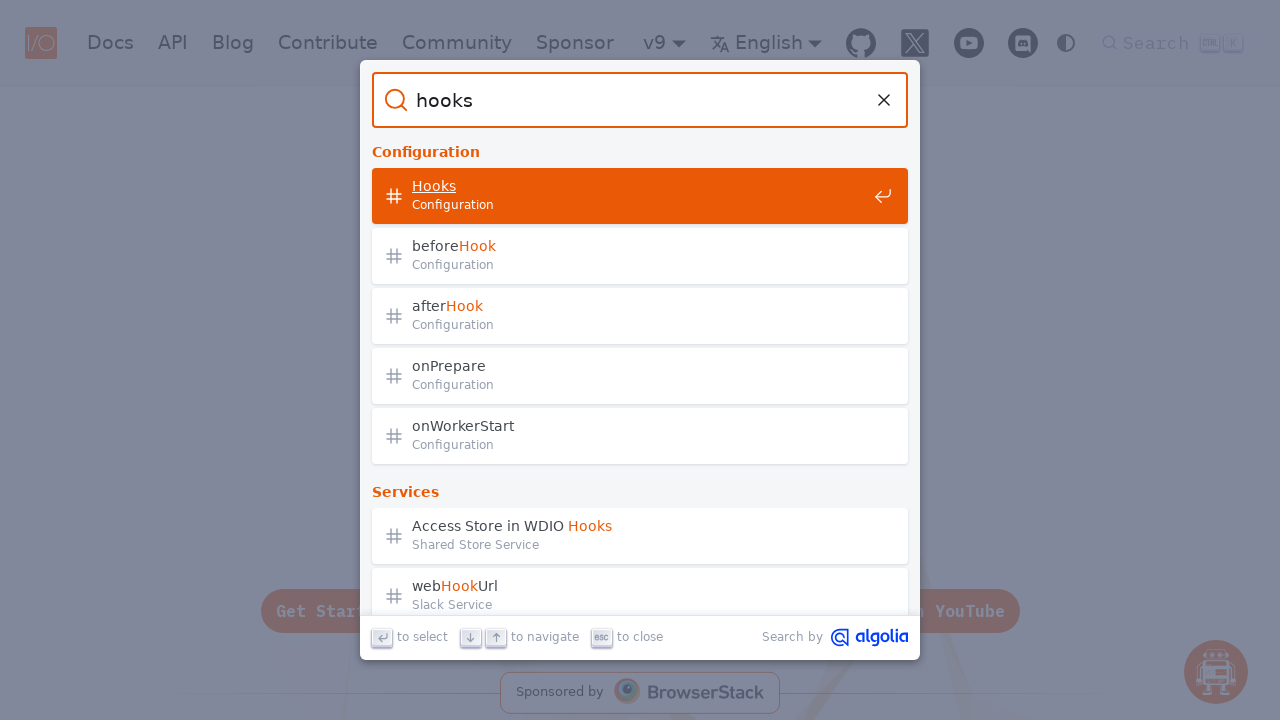

Clicked configuration hooks documentation link at (640, 196) on [href="/docs/configuration/#hooks"]
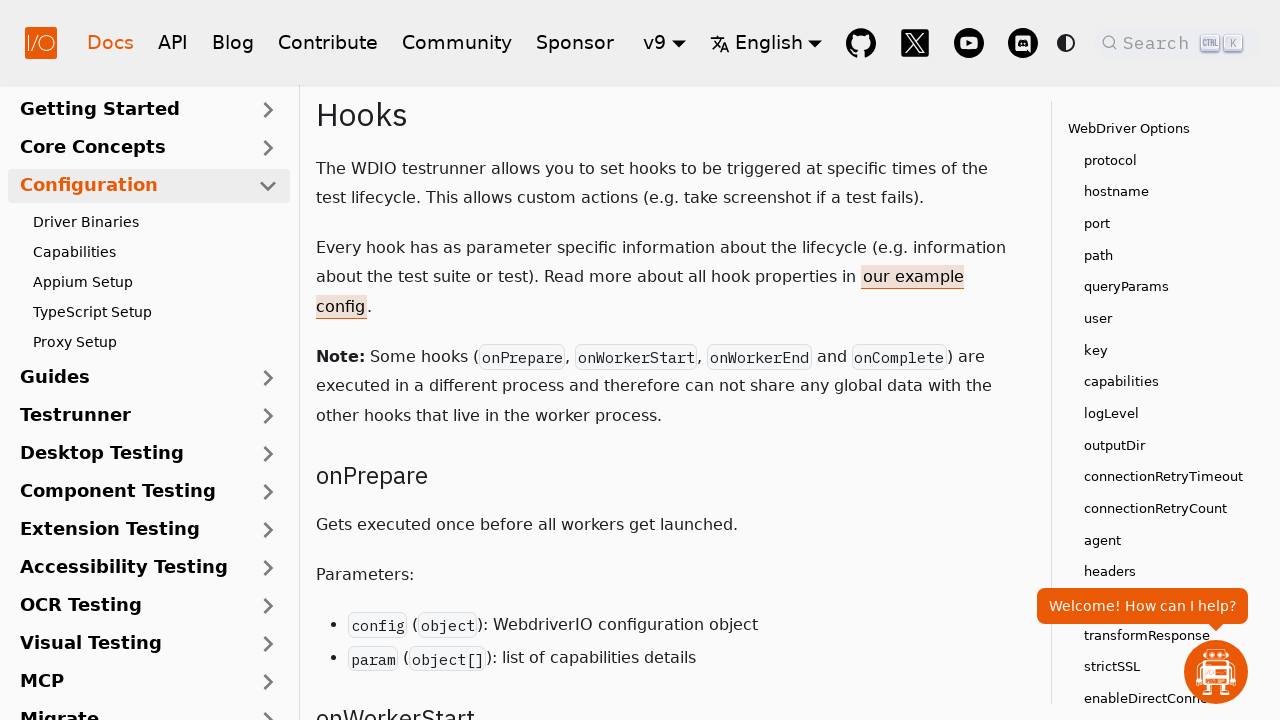

Navigation to hooks documentation completed
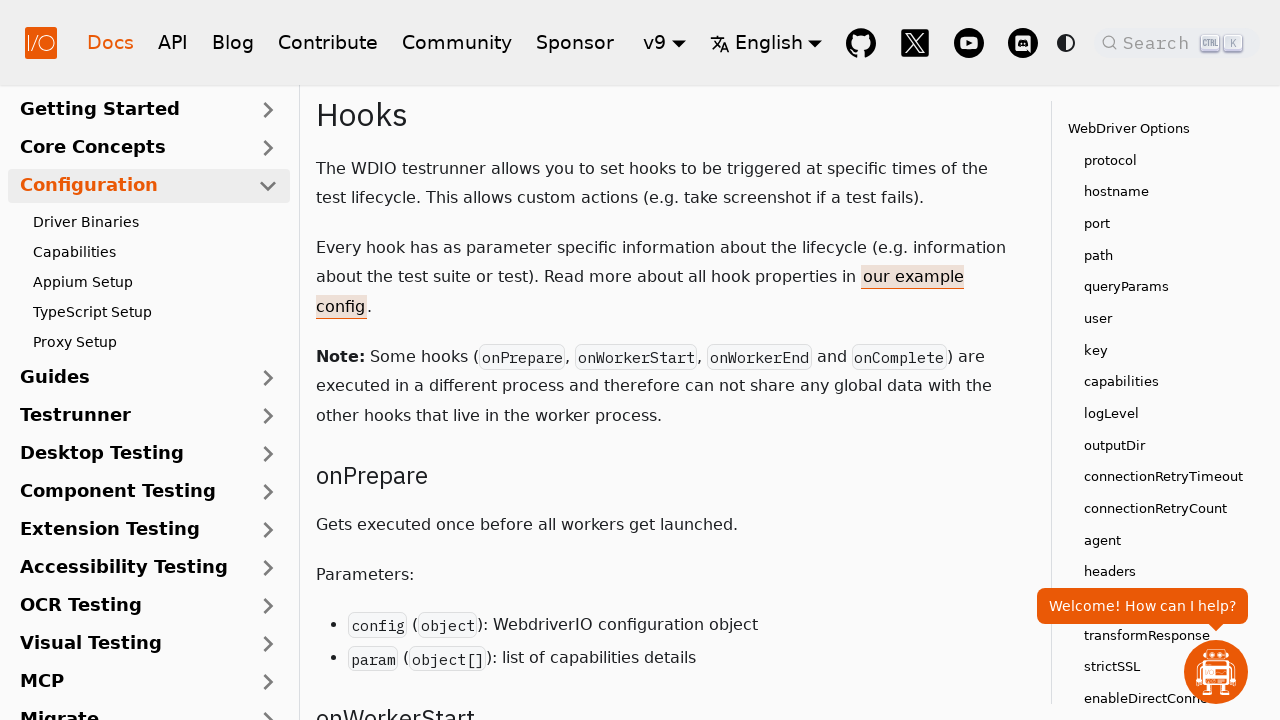

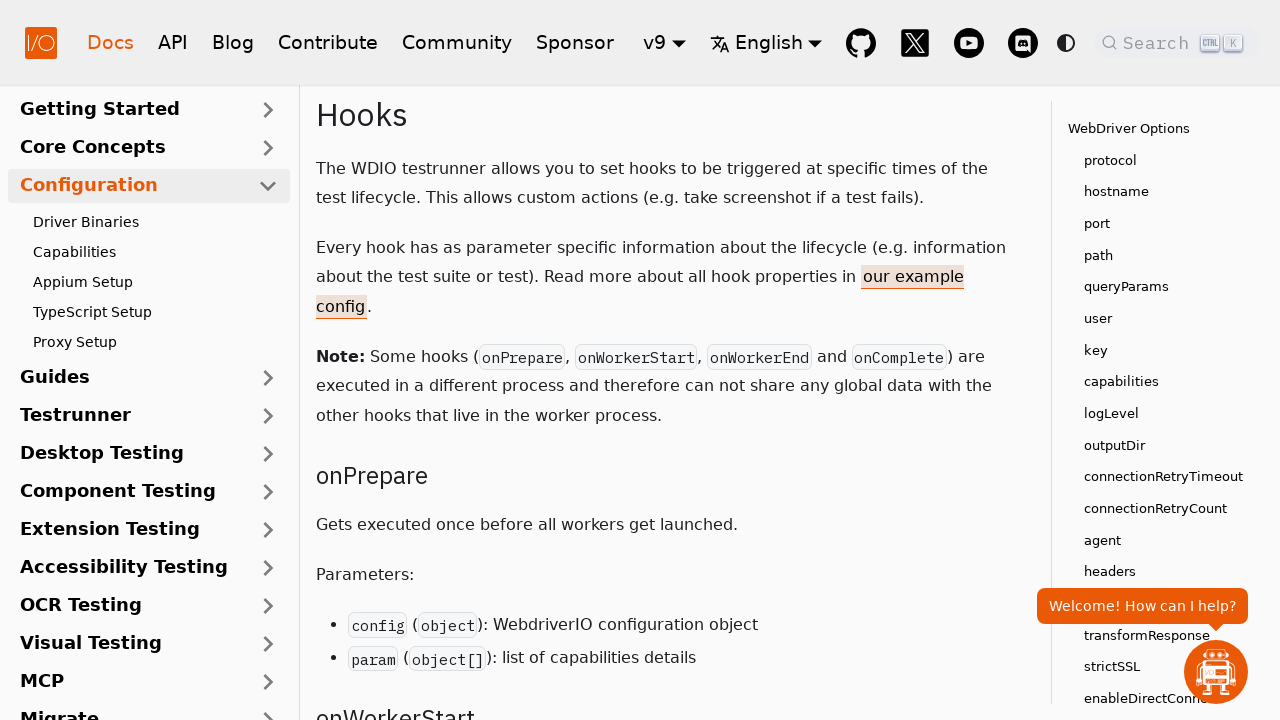